Tests e-commerce functionality by adding multiple items to cart, proceeding to checkout, and applying a promo code

Starting URL: https://rahulshettyacademy.com/seleniumPractise/#/

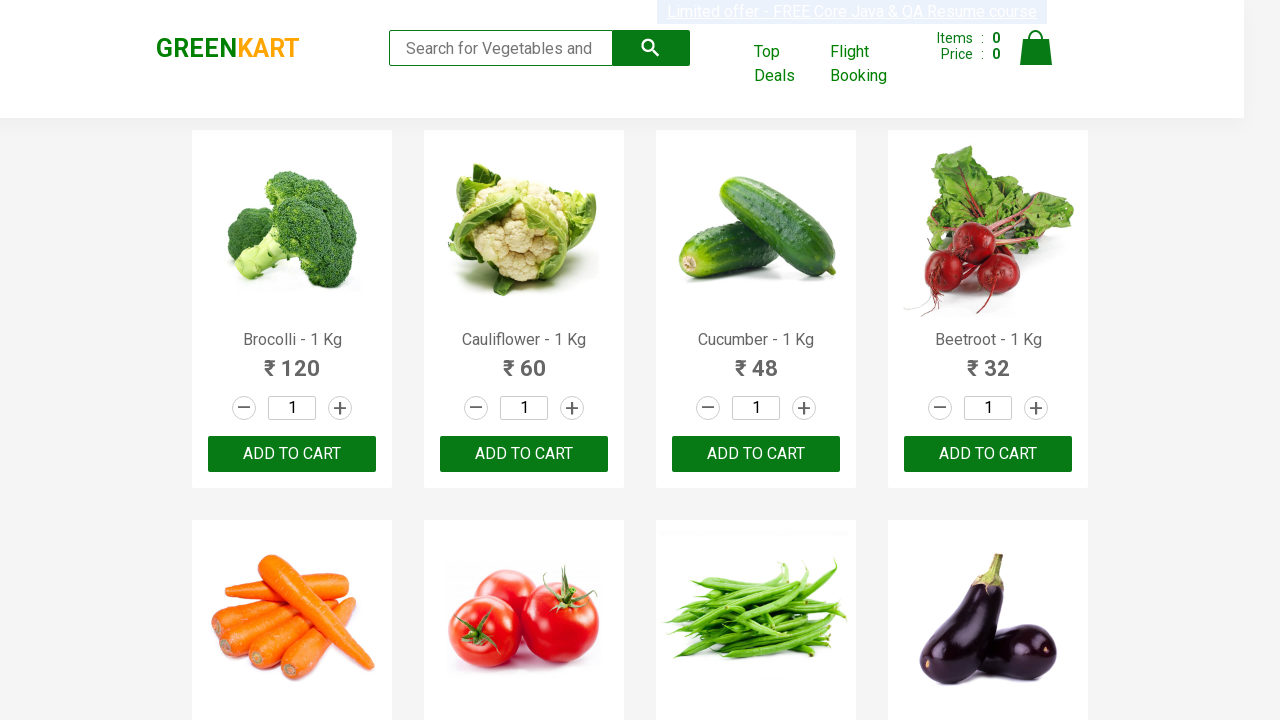

Added Cucumber to cart
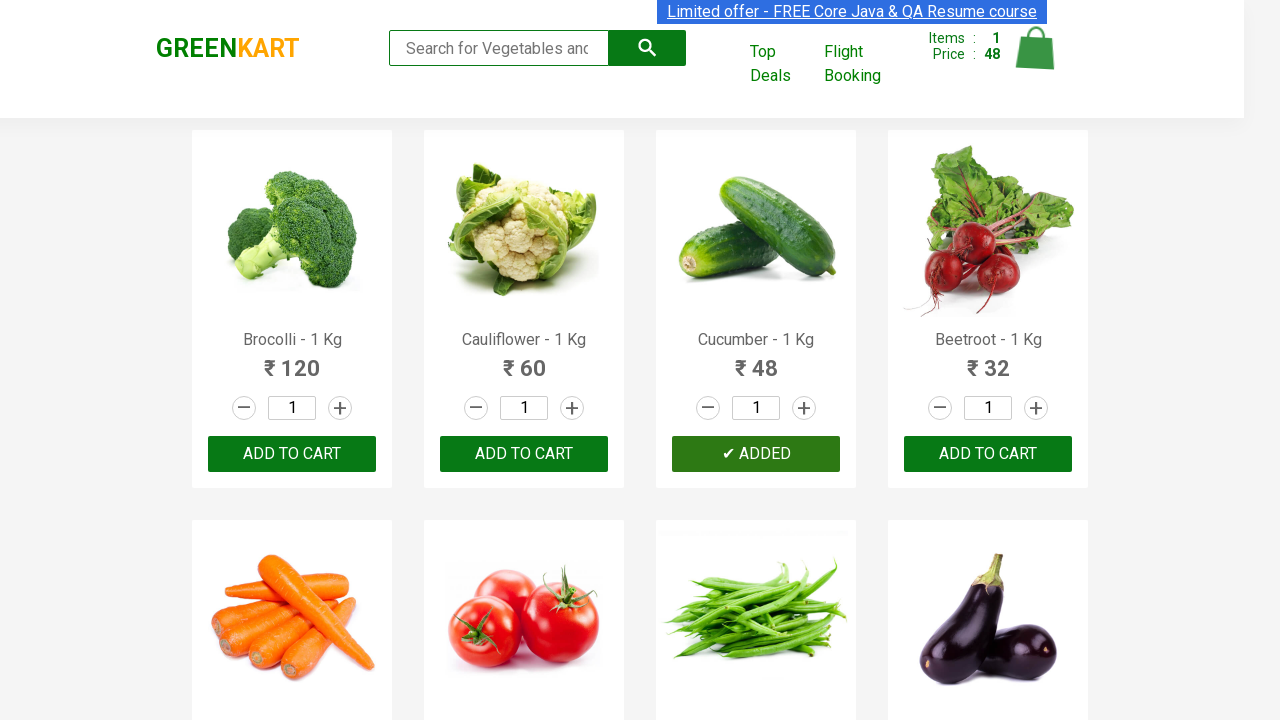

Added Beetroot to cart
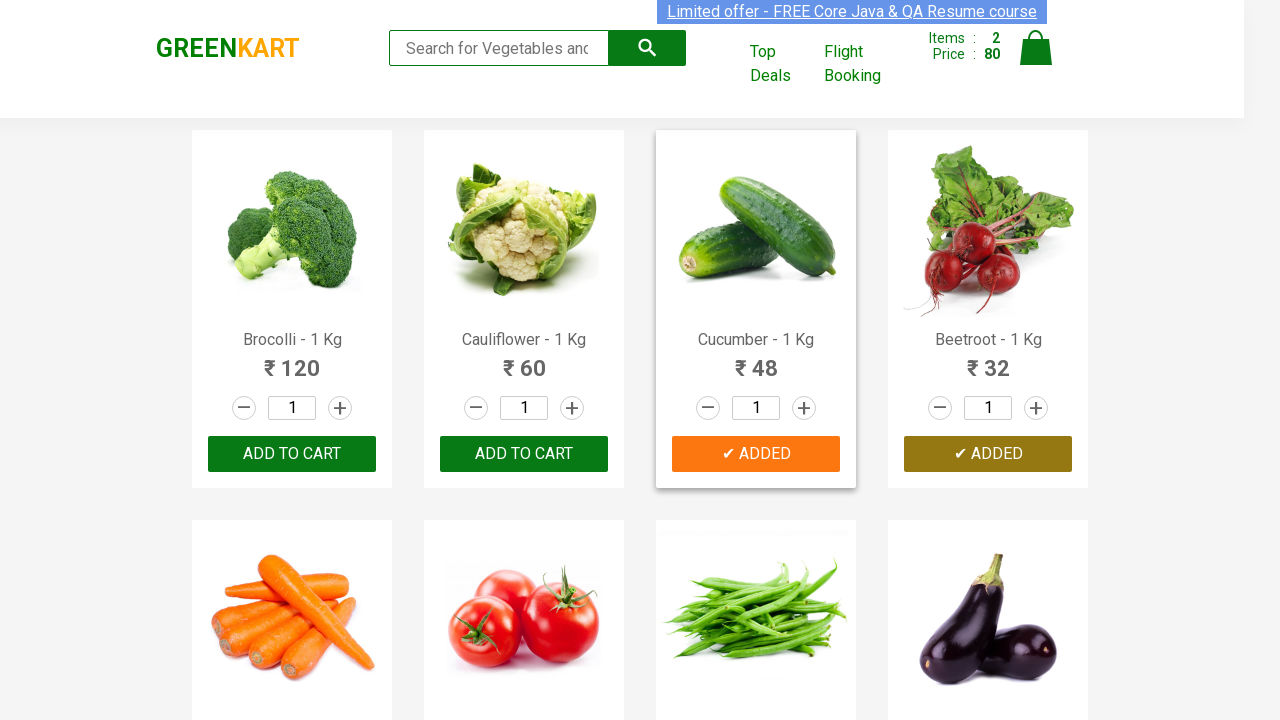

Added Carrot to cart
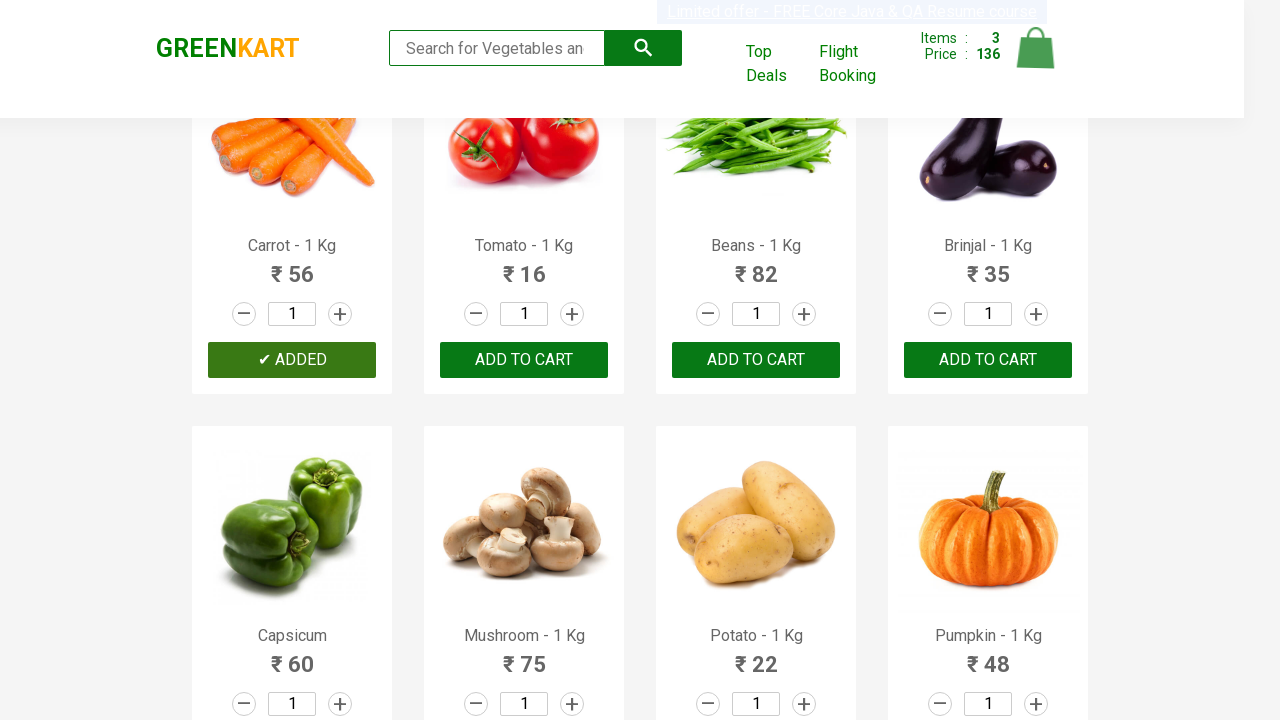

Clicked cart icon to view cart at (1036, 59) on xpath=//a[@class='cart-icon']
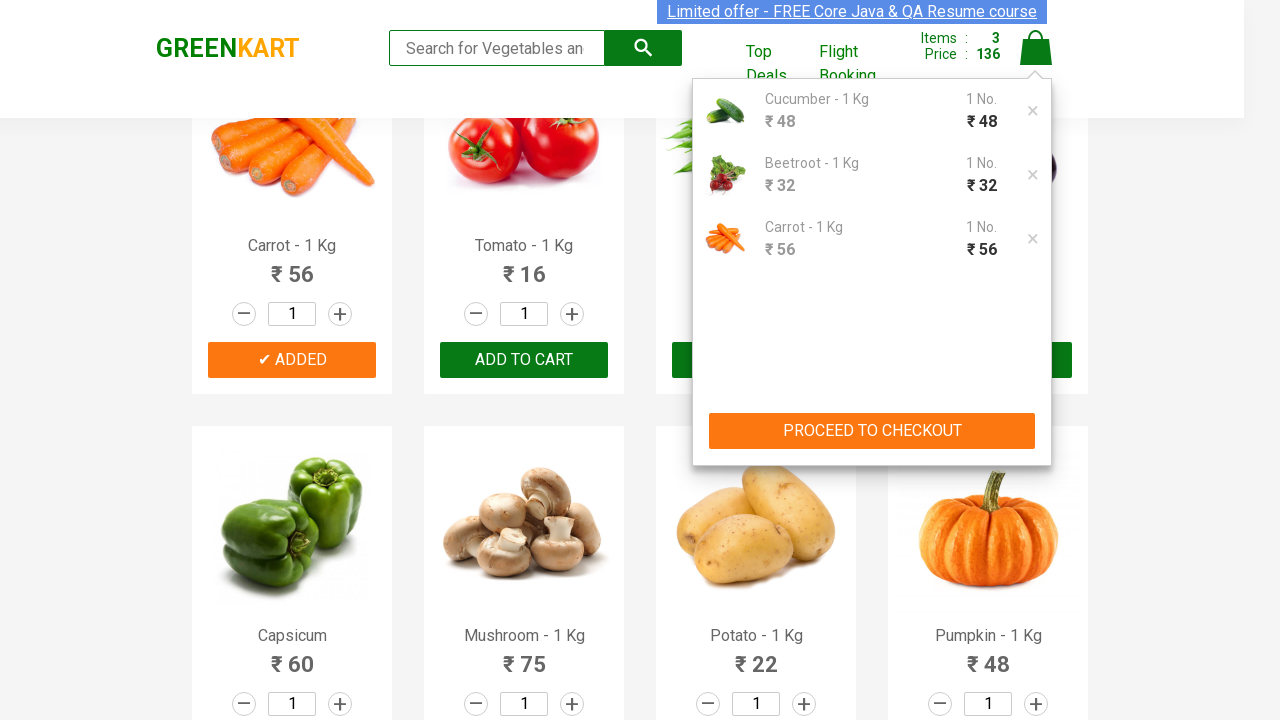

Clicked proceed to checkout button at (872, 431) on xpath=//button[text()='PROCEED TO CHECKOUT']
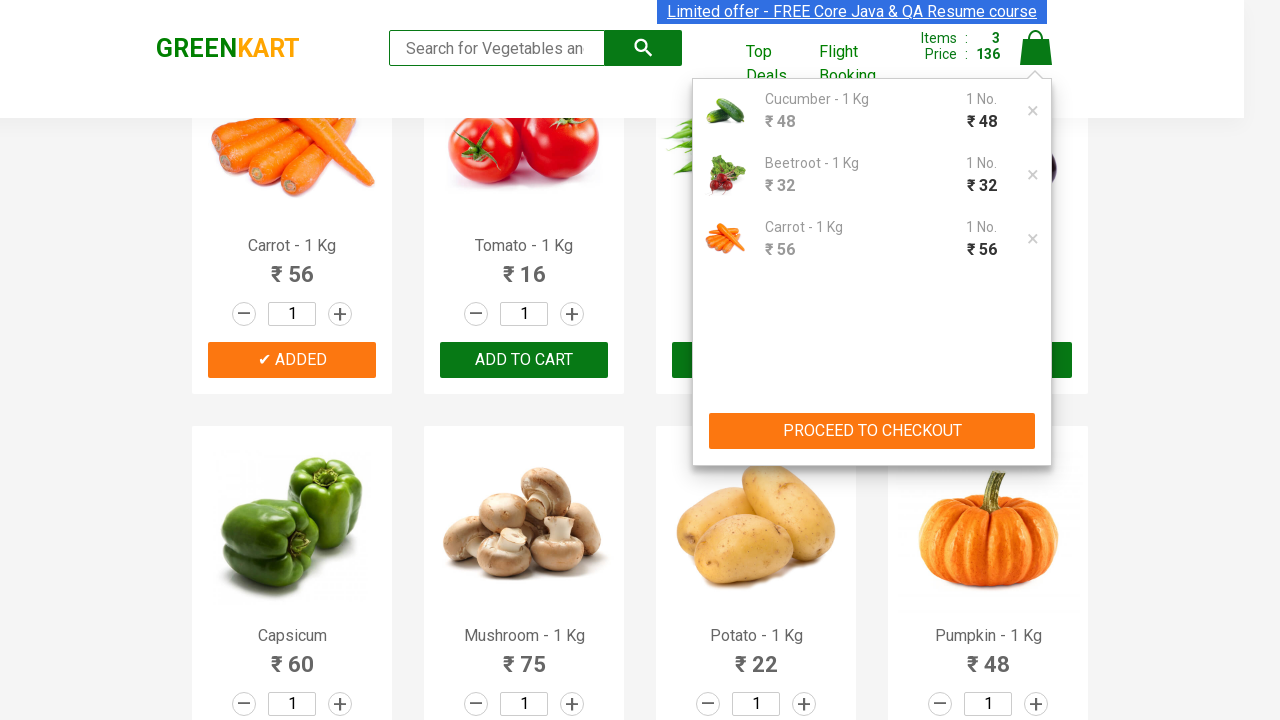

Entered promo code 'rahulshettyacademy' on //input[@placeholder='Enter promo code']
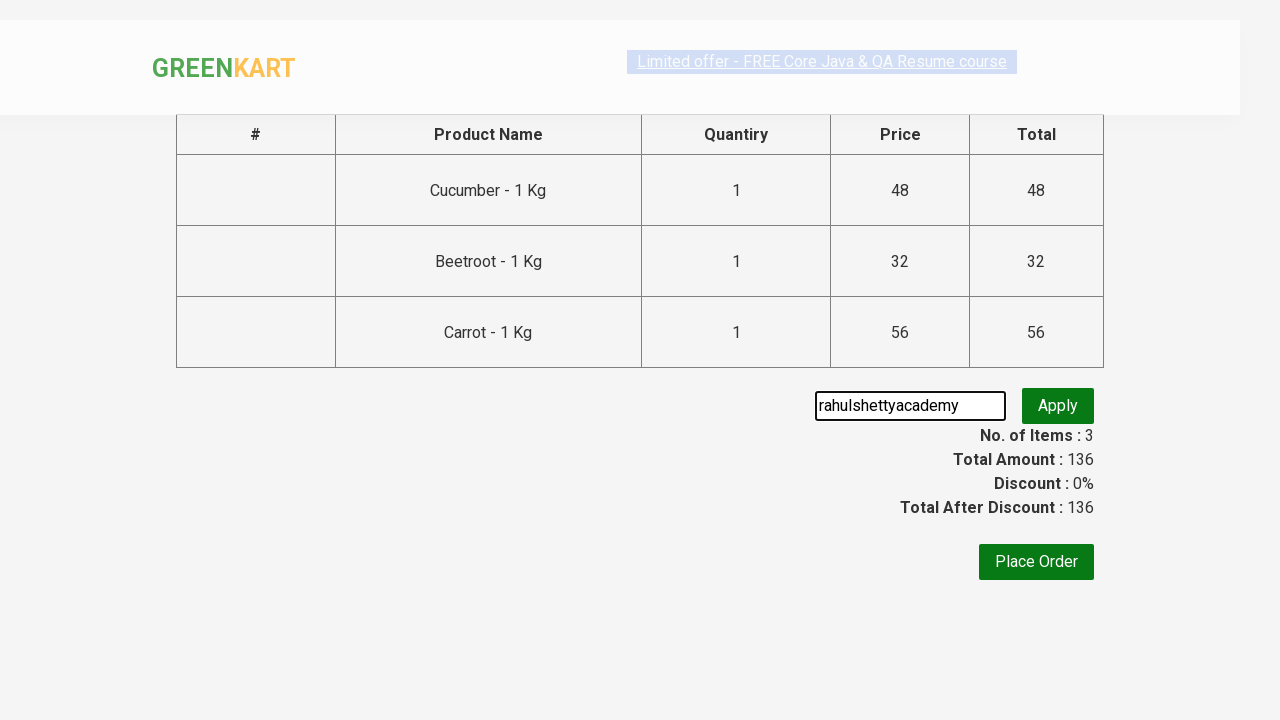

Clicked apply promo button at (1058, 406) on xpath=//button[@class='promoBtn']
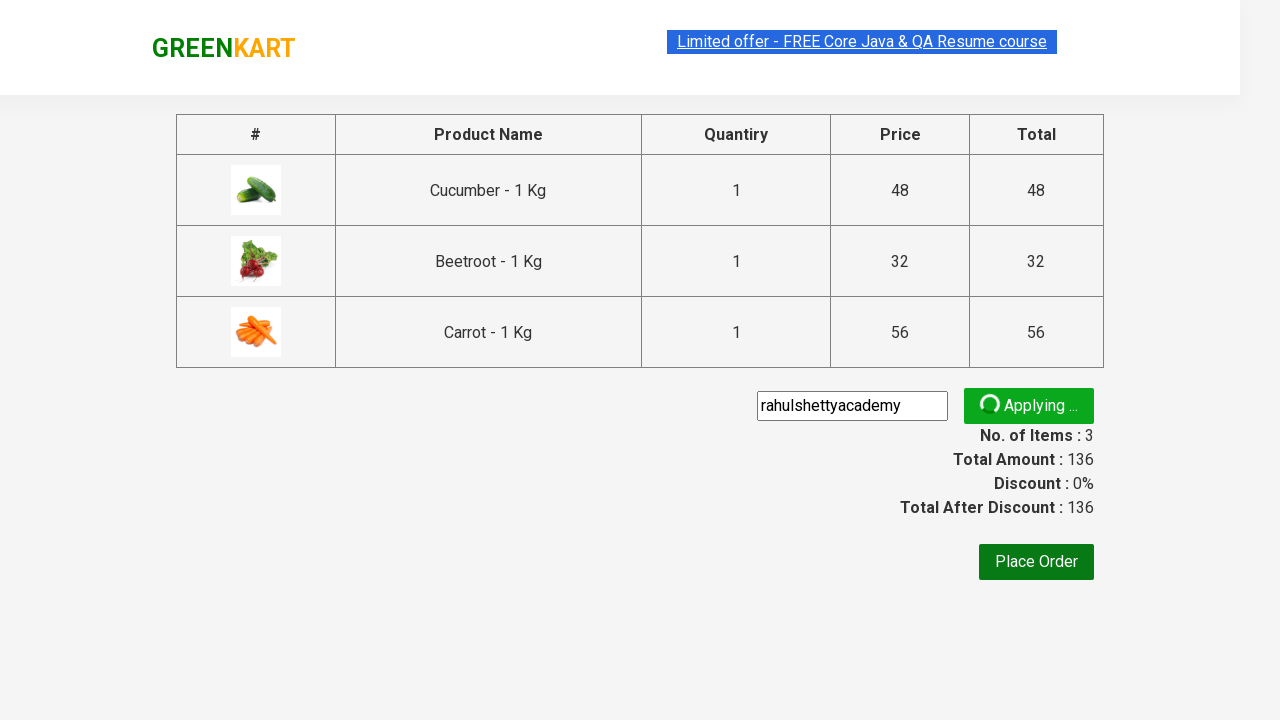

Promo confirmation message appeared
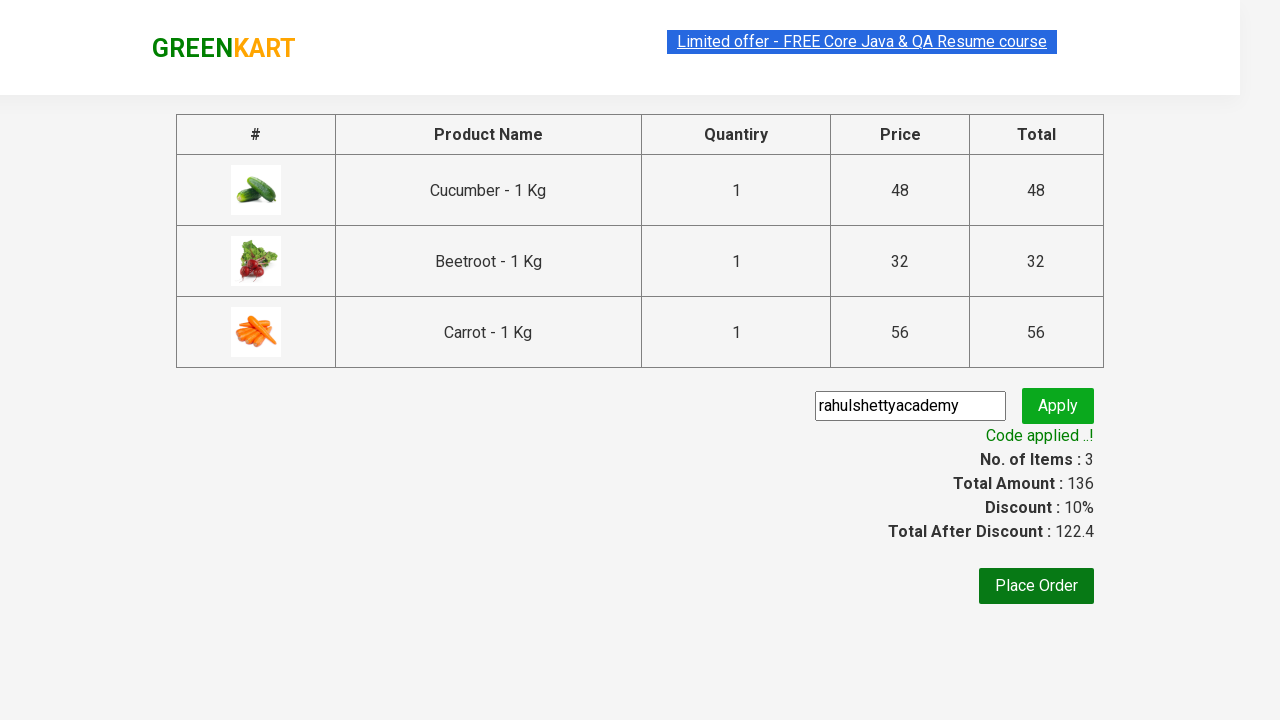

Retrieved promo info text: Code applied ..!
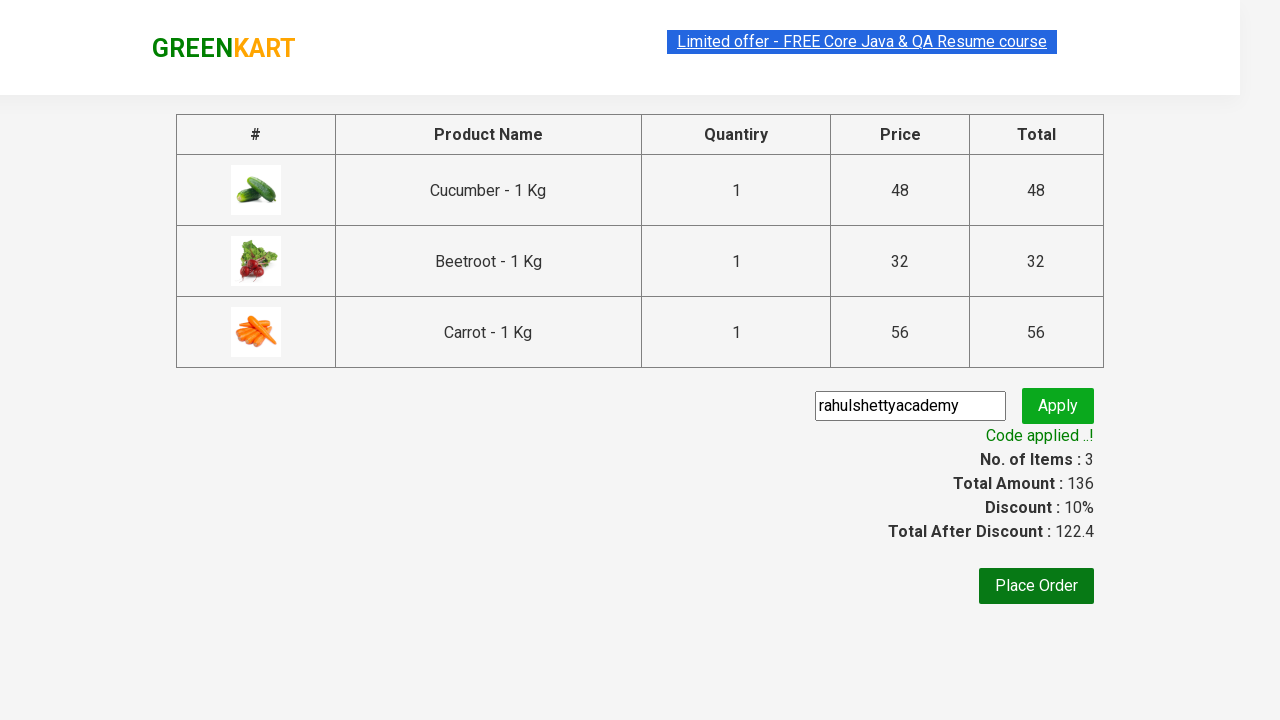

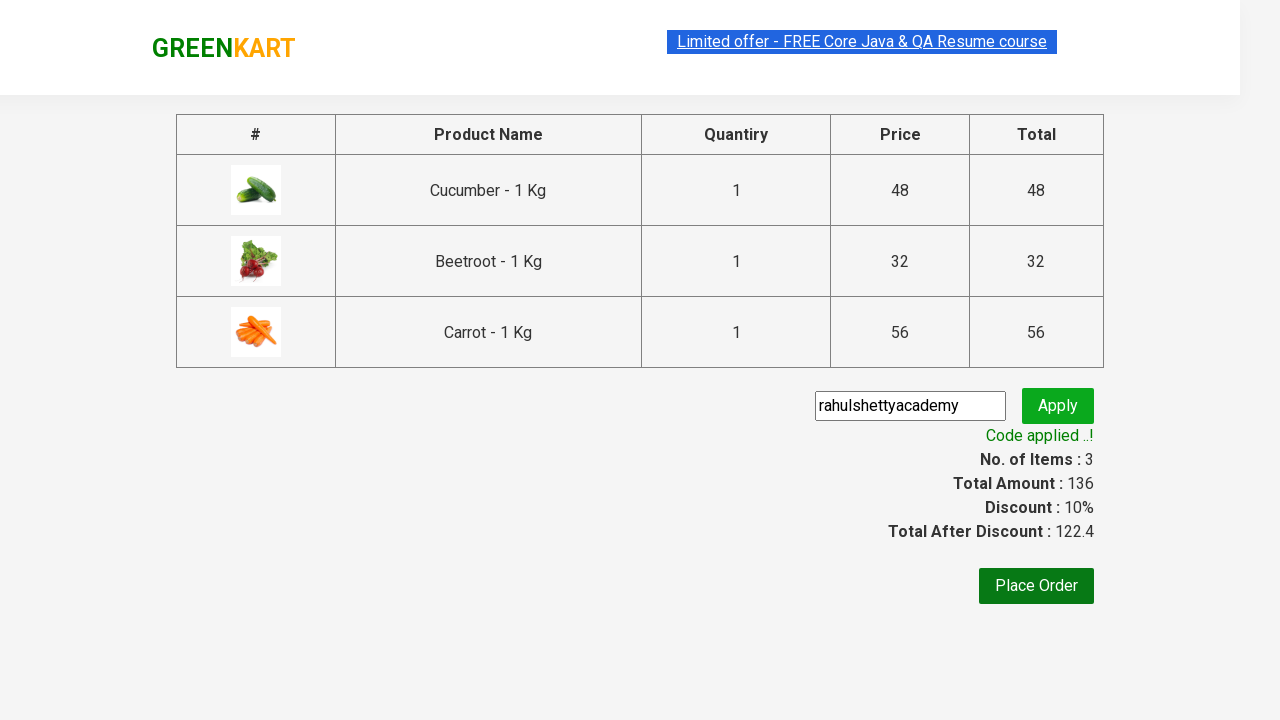